Tests JavaScript prompt alert handling by clicking a button that triggers a prompt, entering text, accepting it, and verifying the entered text is displayed

Starting URL: https://testpages.herokuapp.com/styled/alerts/alert-test.html

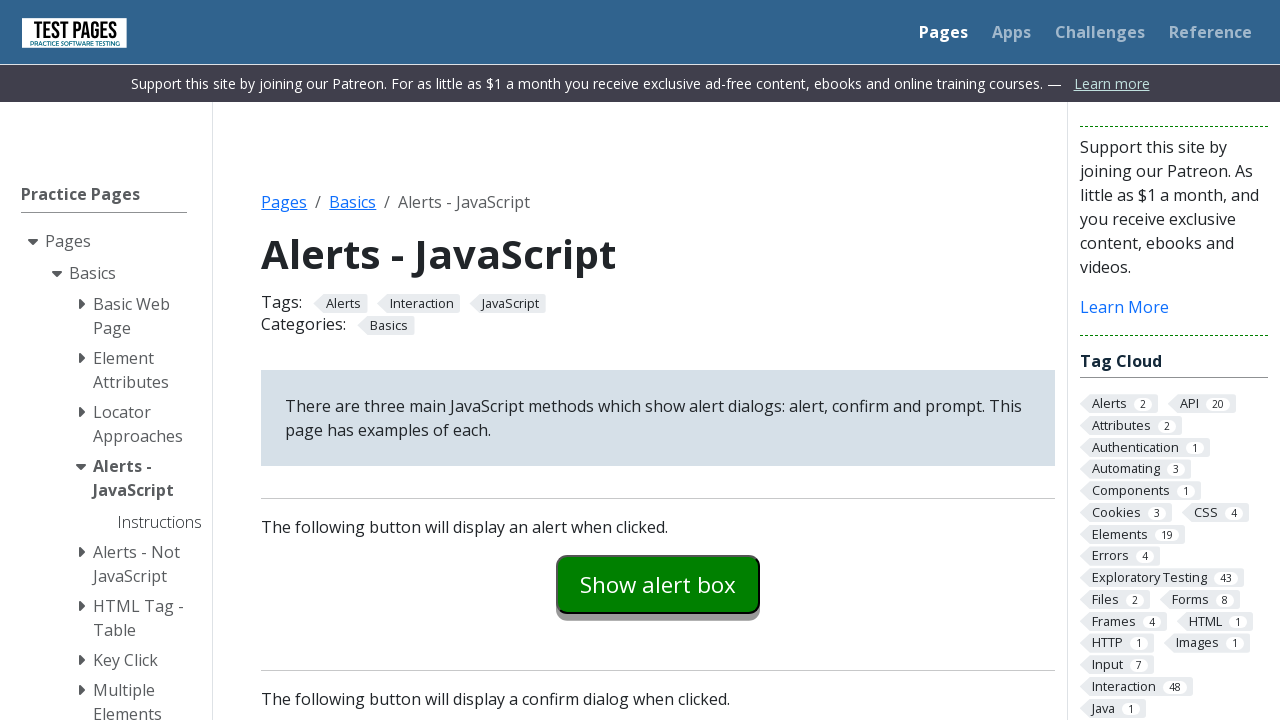

Set up dialog handler to accept prompt with text 'Homework22'
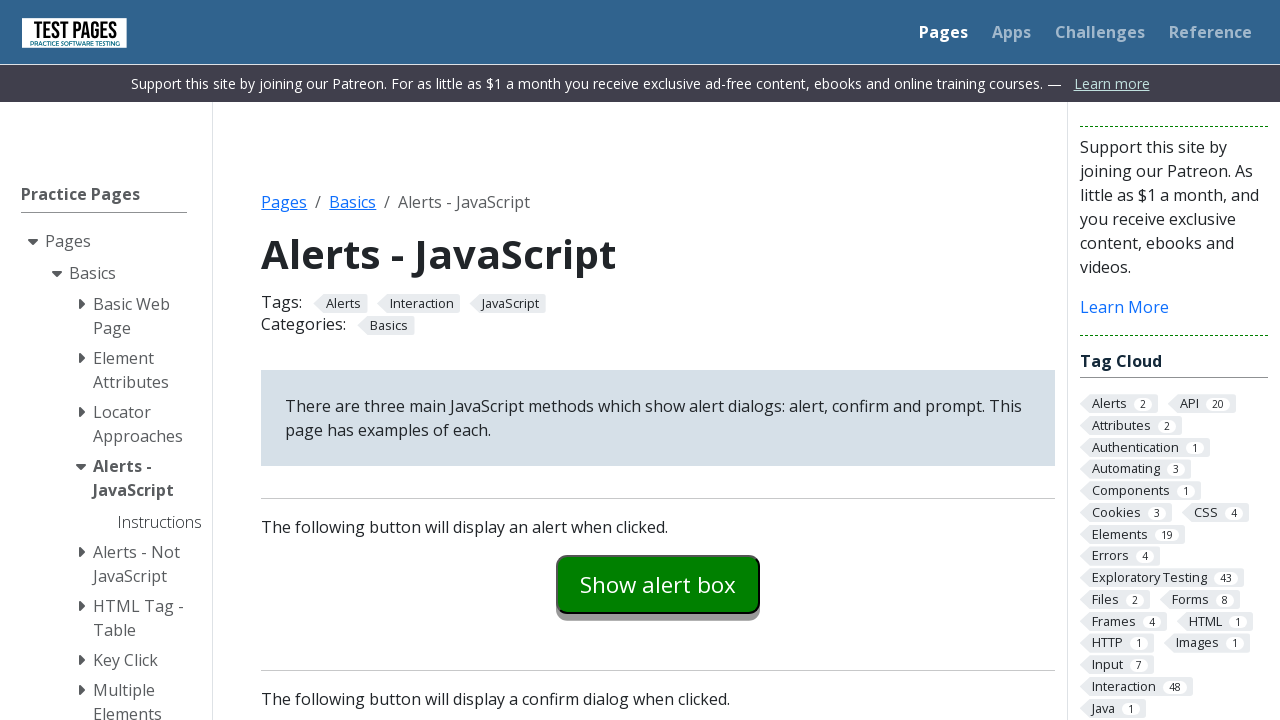

Clicked prompt example button to trigger prompt dialog at (658, 360) on #promptexample
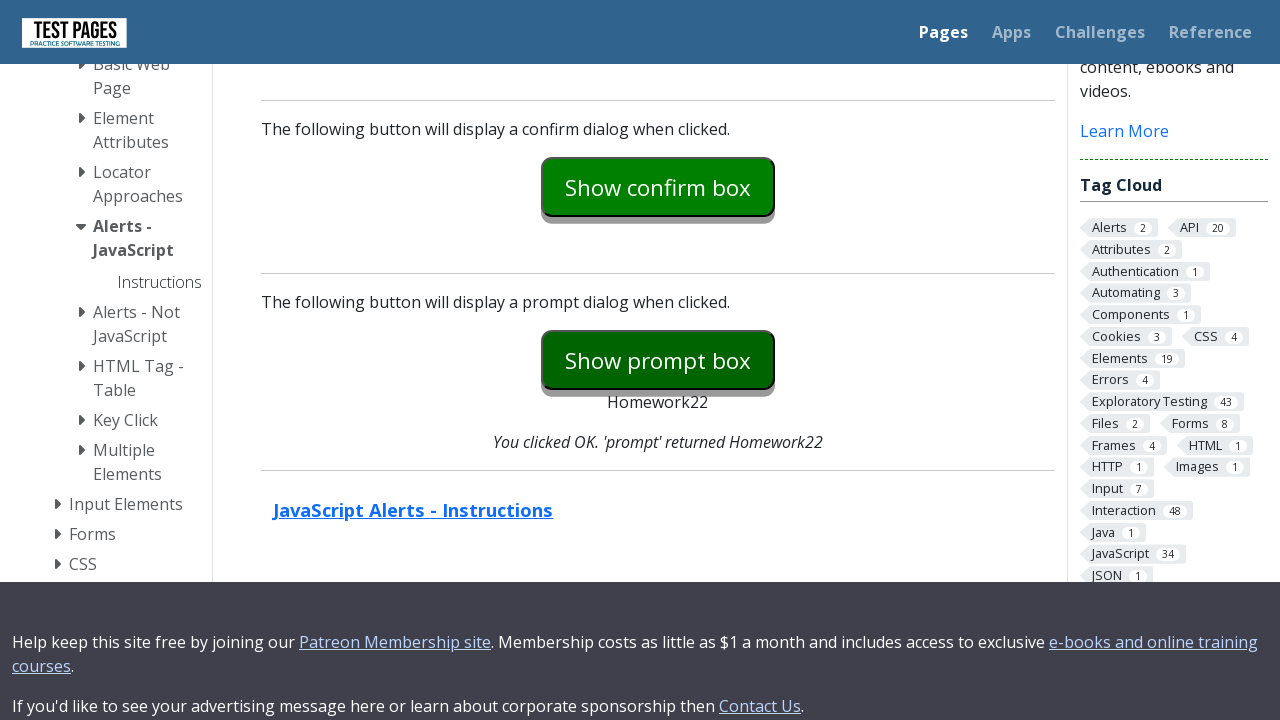

Prompt result displayed after accepting dialog with entered text
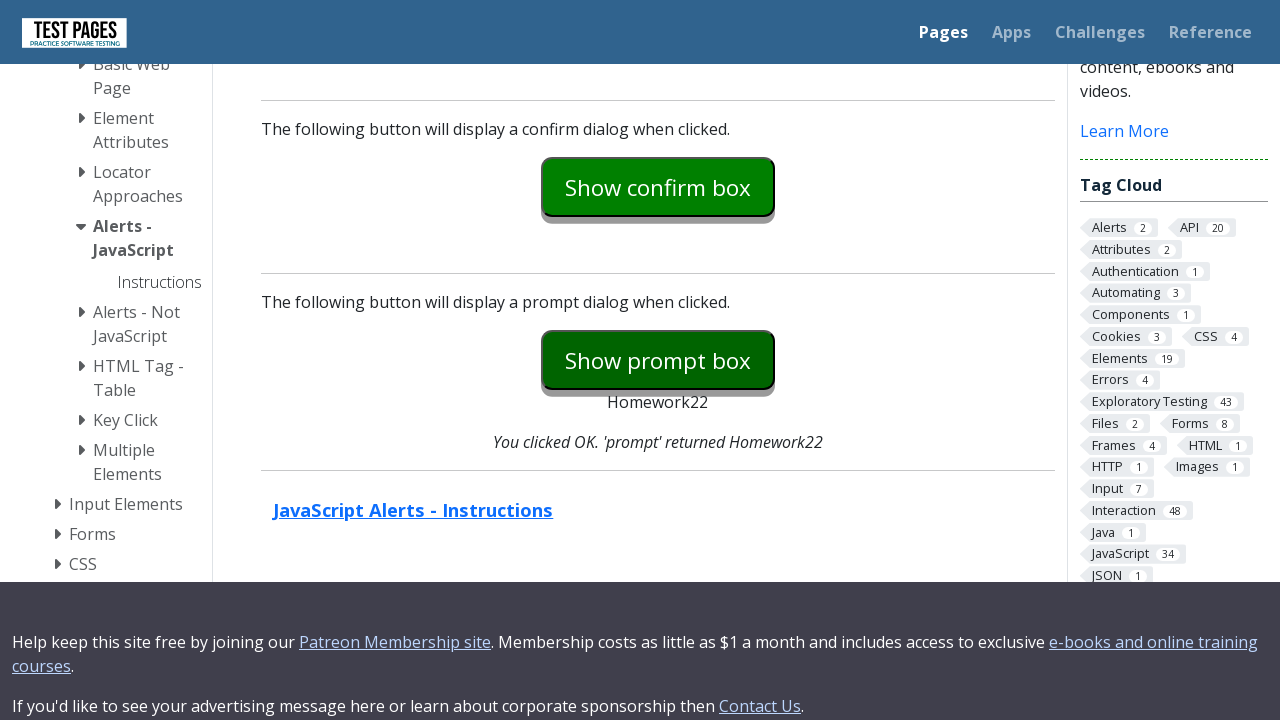

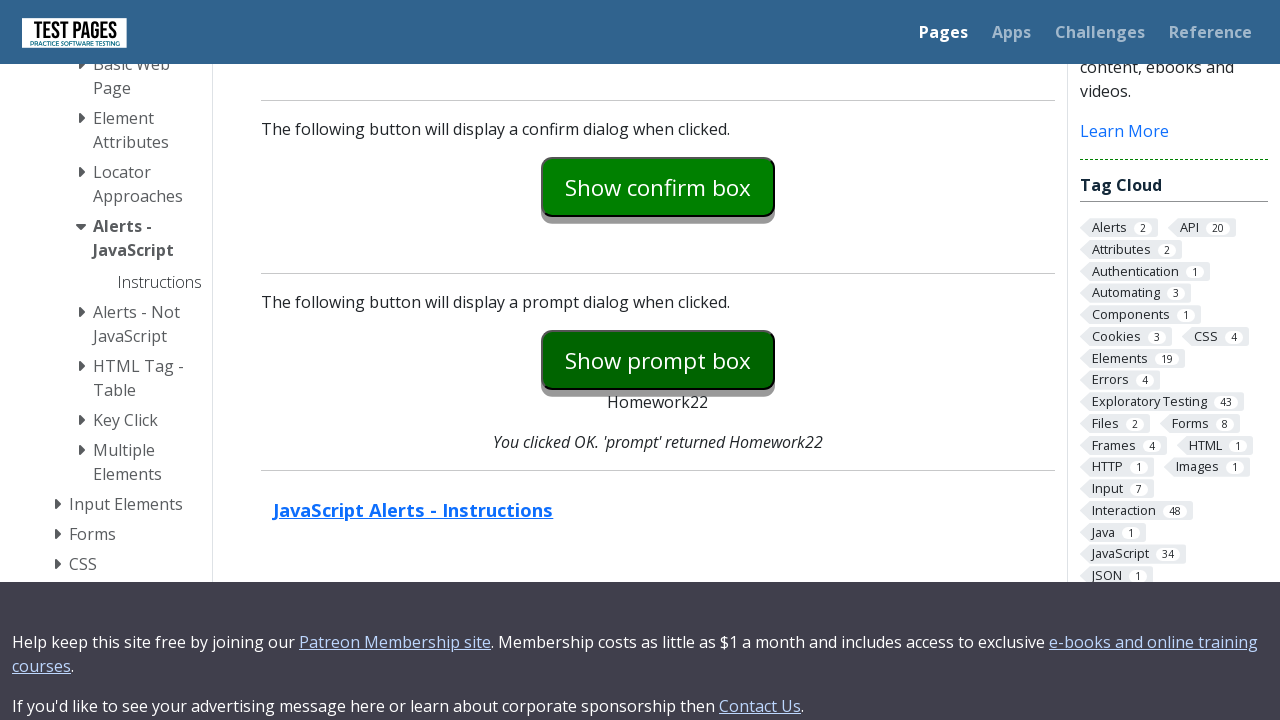